Tests selecting a product from dropdown and a contact type radio button, then submitting the form successfully.

Starting URL: https://cac-tat.s3.eu-central-1.amazonaws.com/index.html

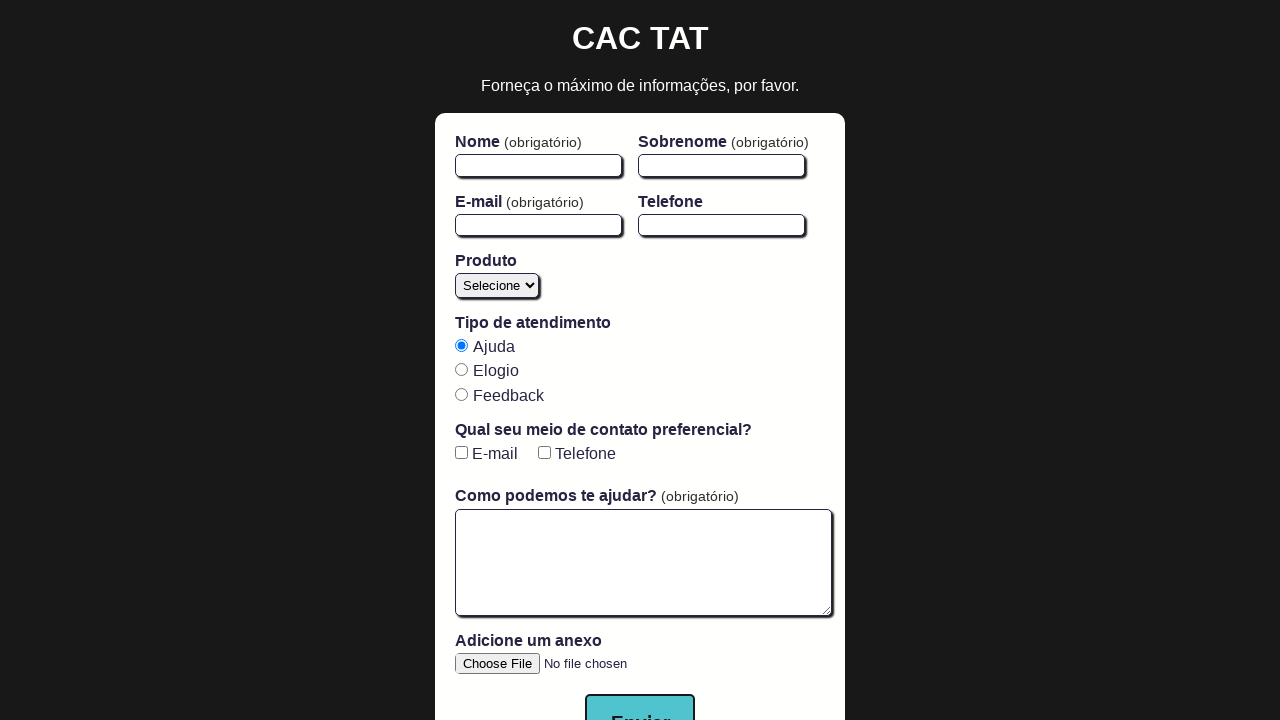

Waited for form to load
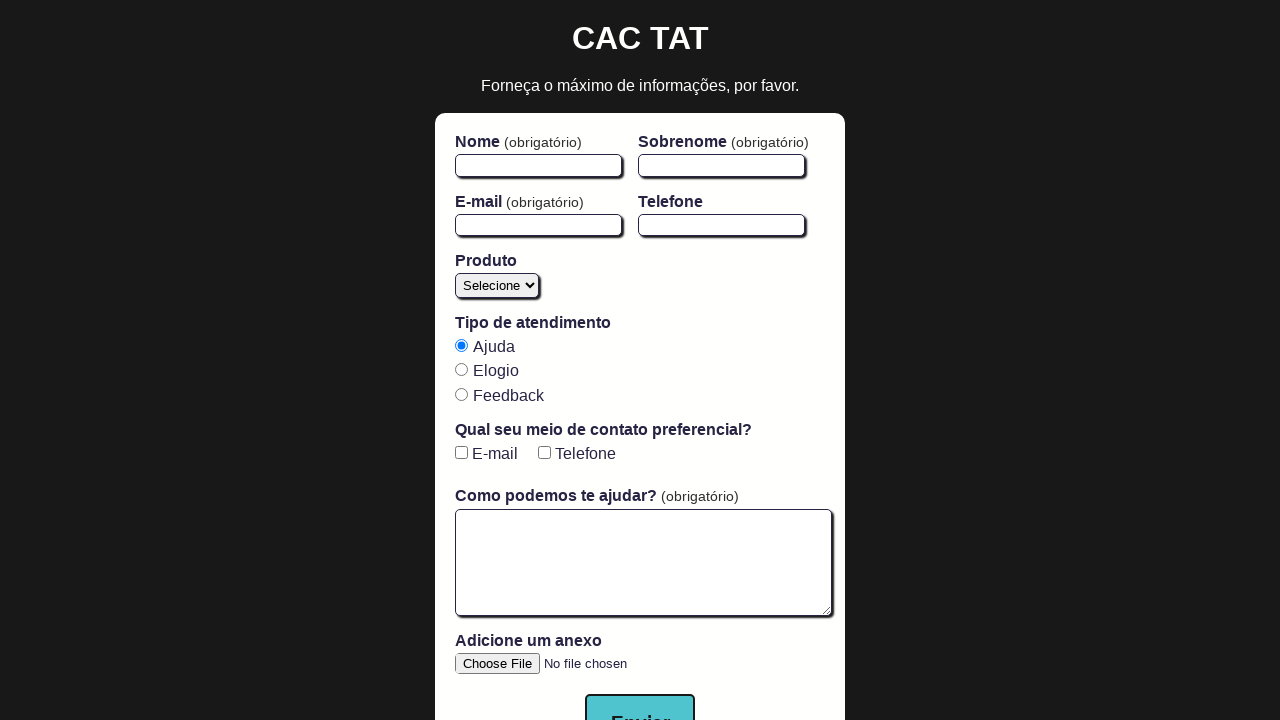

Filled first name field with 'Carlos' on #firstName
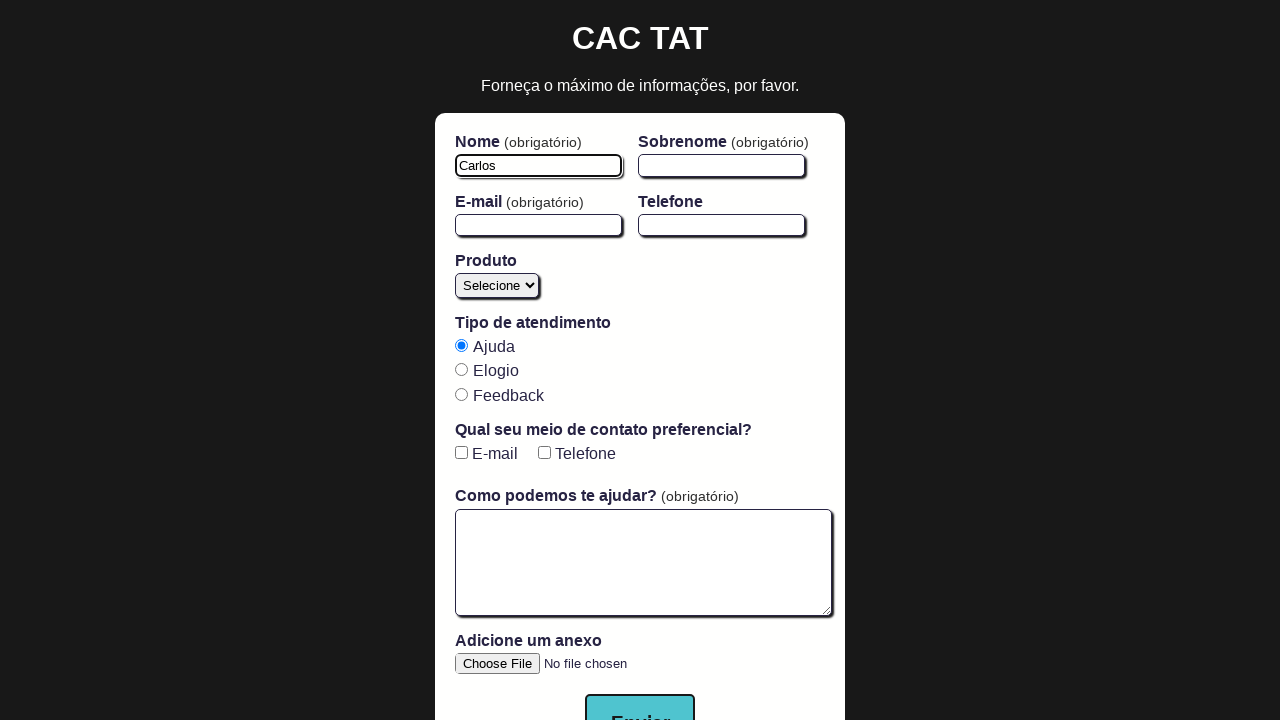

Filled last name field with 'Oliveira' on #lastName
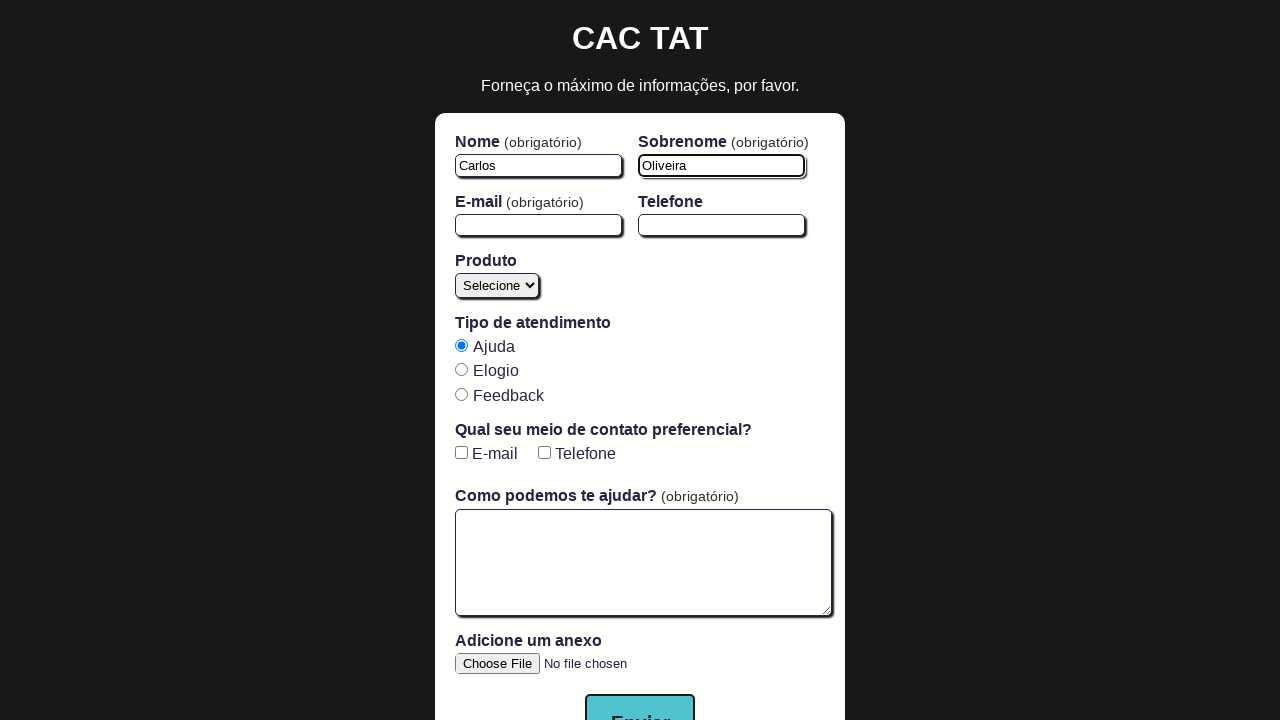

Filled email field with 'carlos.oliveira@example.com' on #email
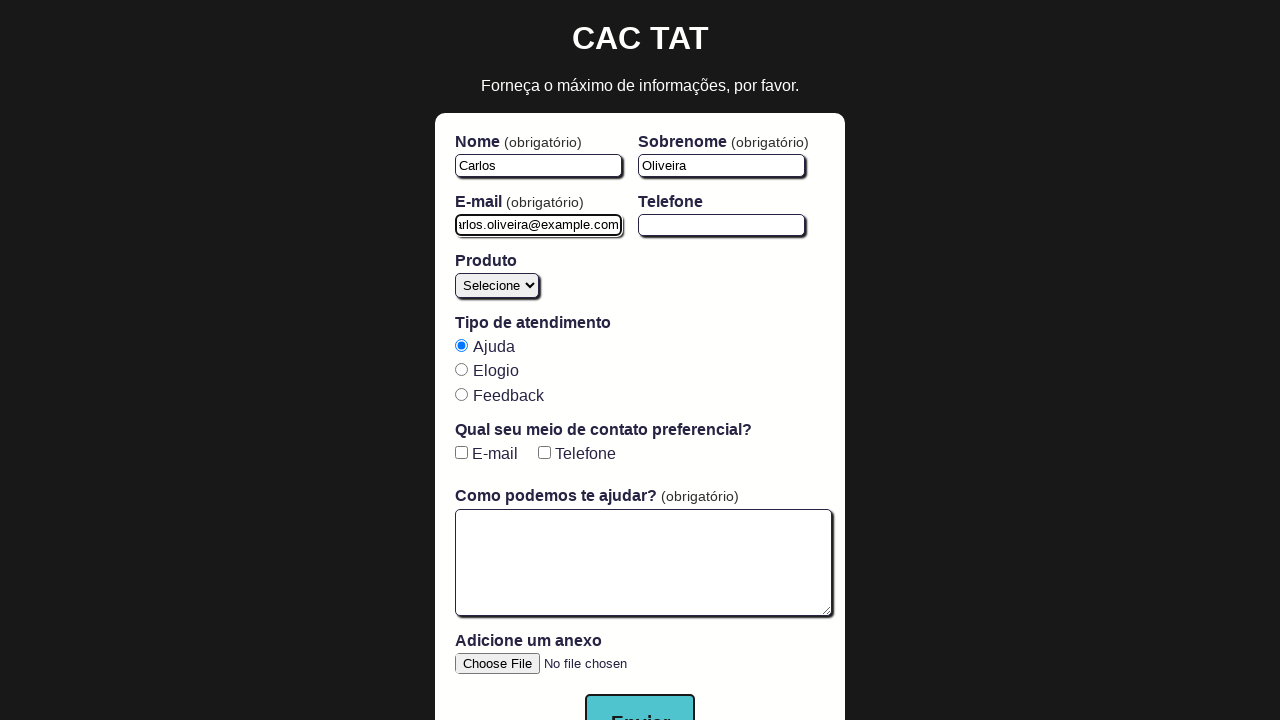

Filled message area with test message on #open-text-area
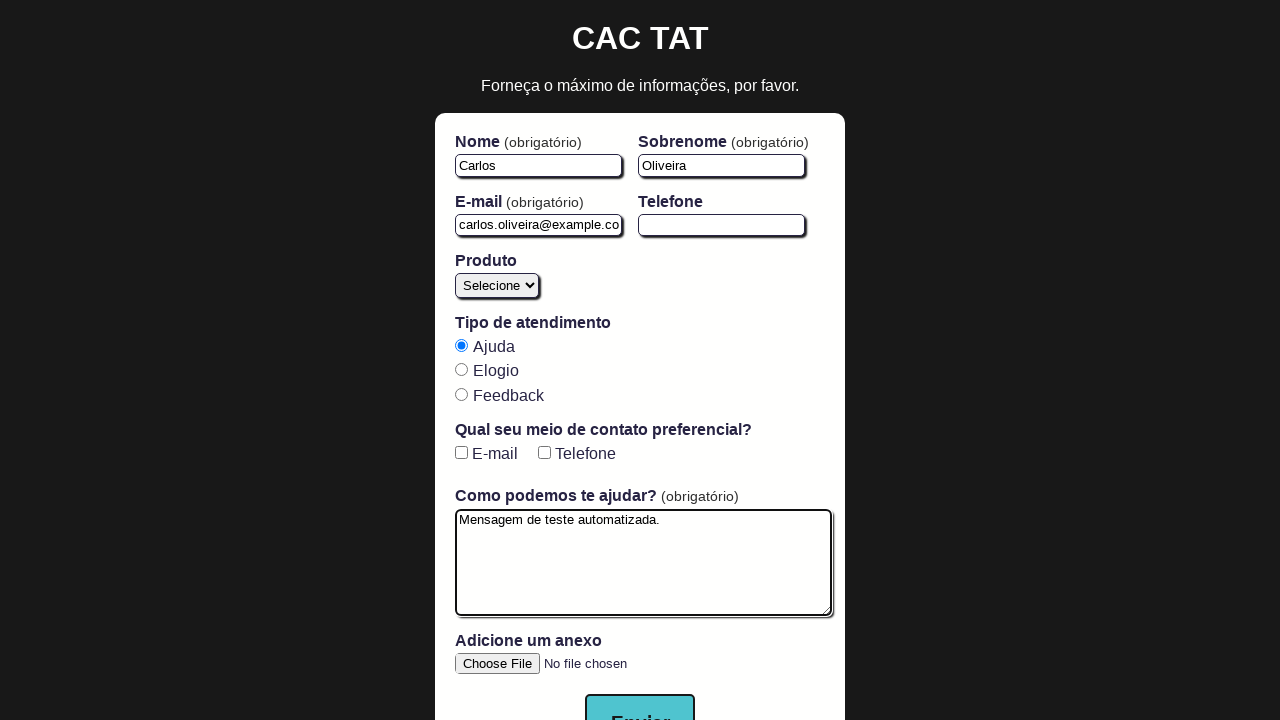

Found product dropdown element
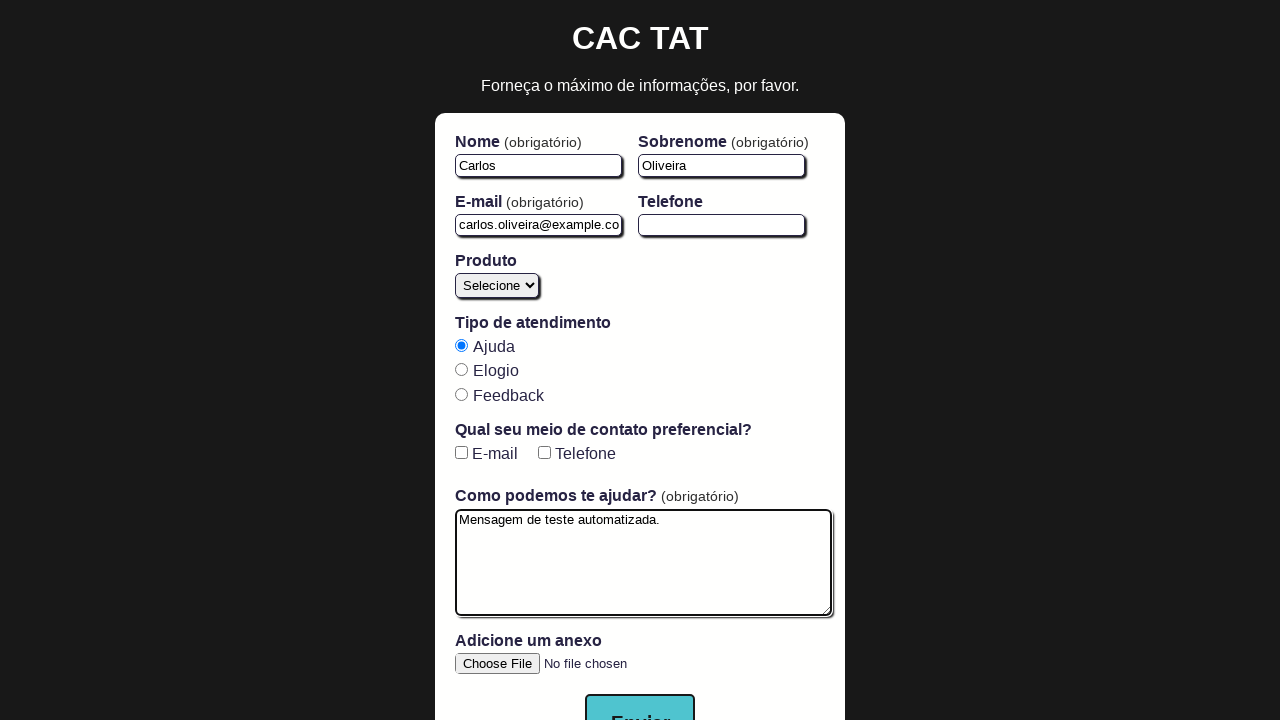

Selected second option from product dropdown on #product
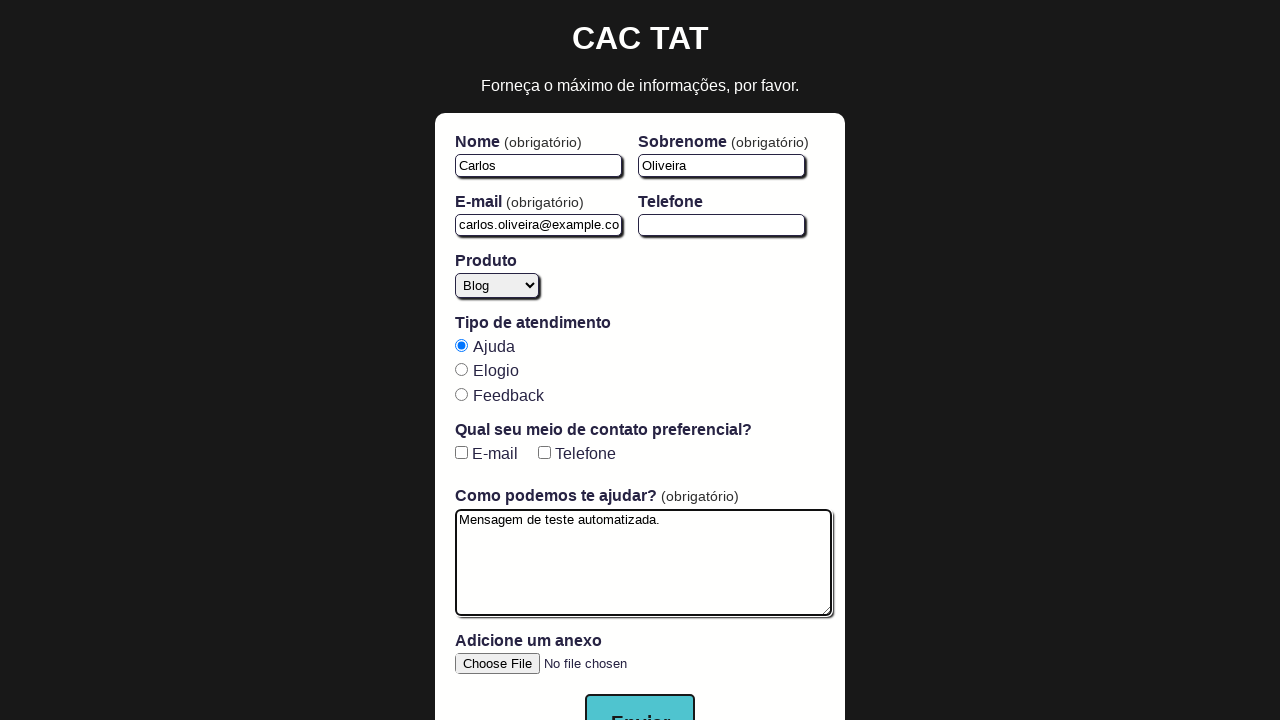

Clicked form submit button at (640, 692) on button[type='submit']
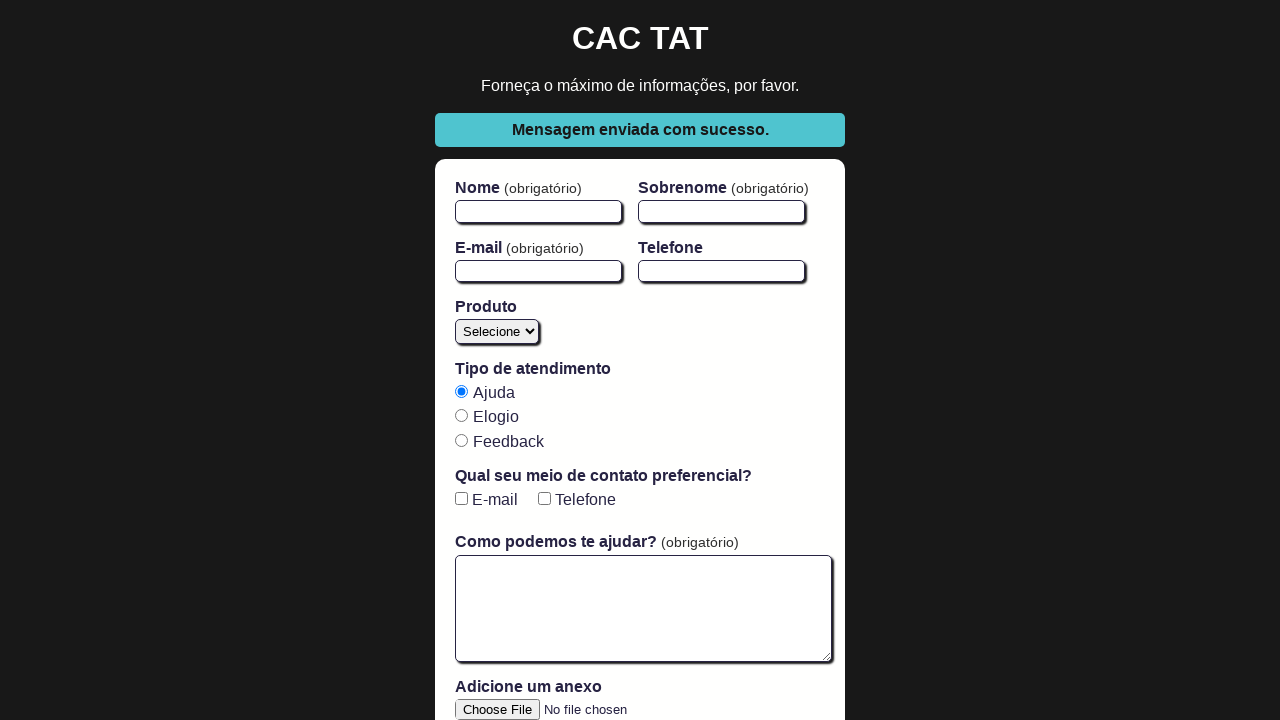

Success message became visible
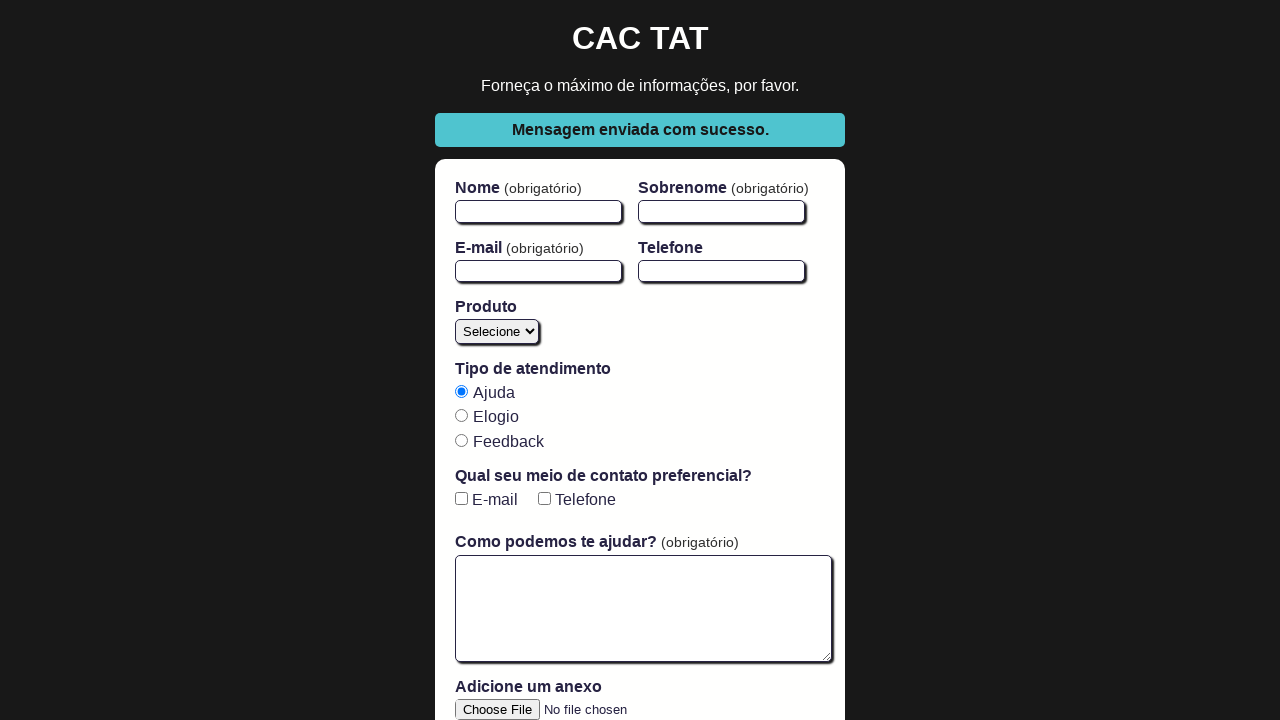

Verified success message contains 'sucesso' or 'success': 
      mensagem enviada com sucesso.
    
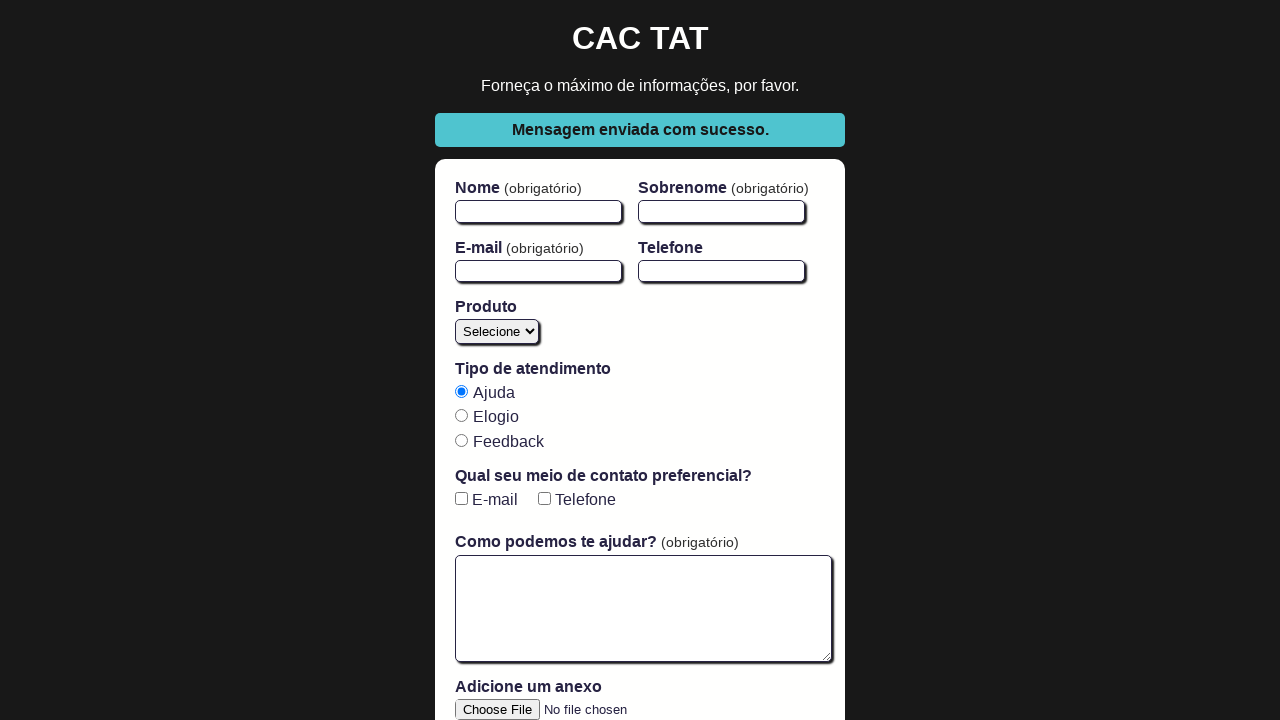

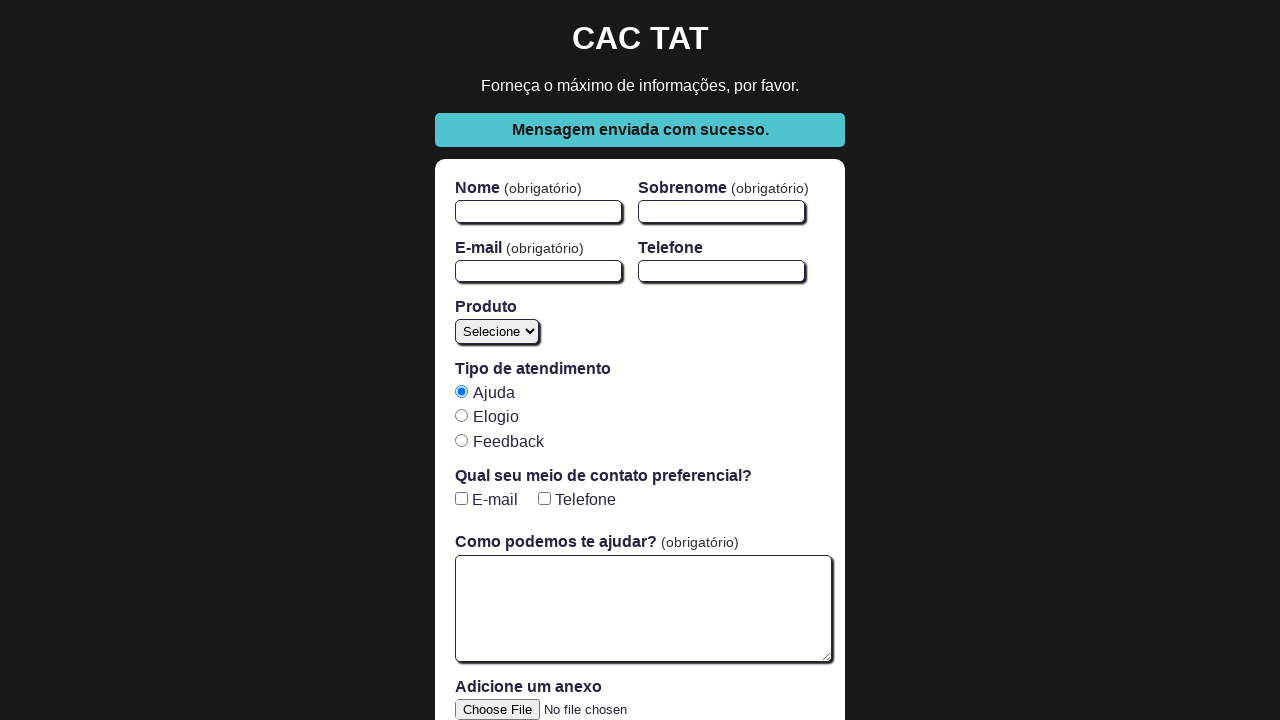